Navigates to Overpass Turbo with a saved query for Nepal glaciers and waits for the loading indicator to disappear

Starting URL: http://overpass-turbo.eu/s/zNL

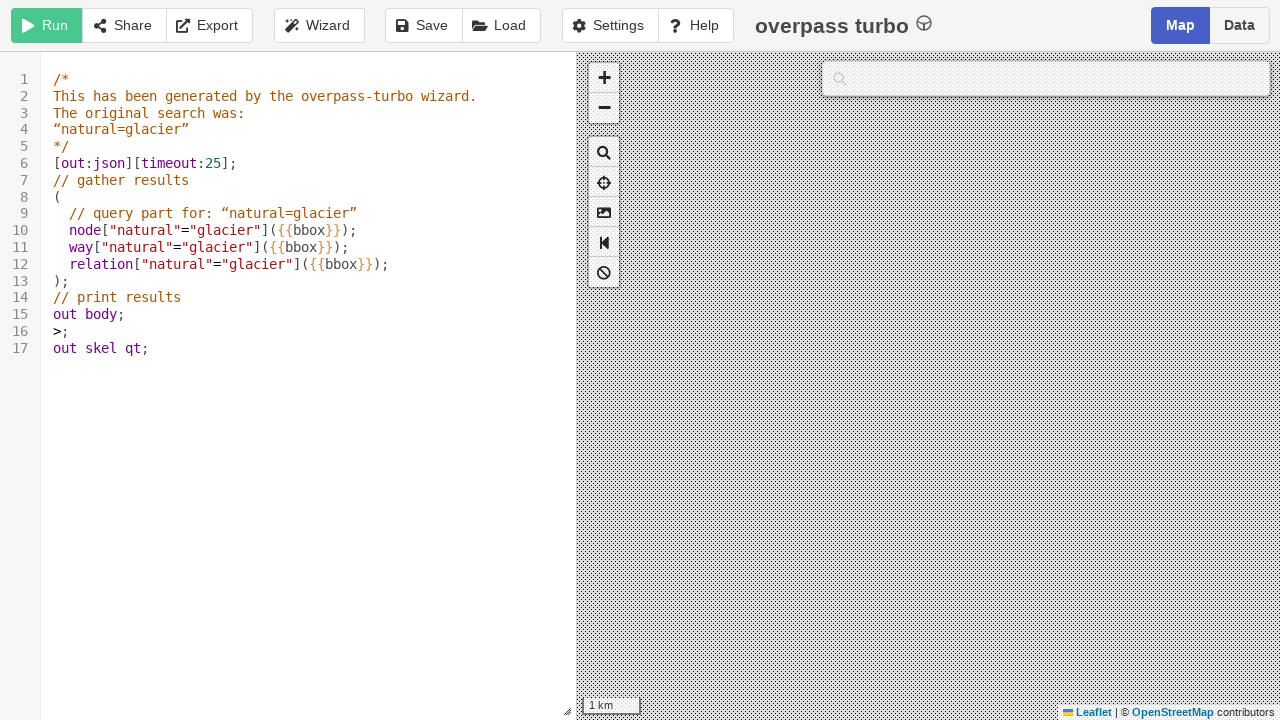

Navigated to Overpass Turbo with saved query for Nepal glaciers
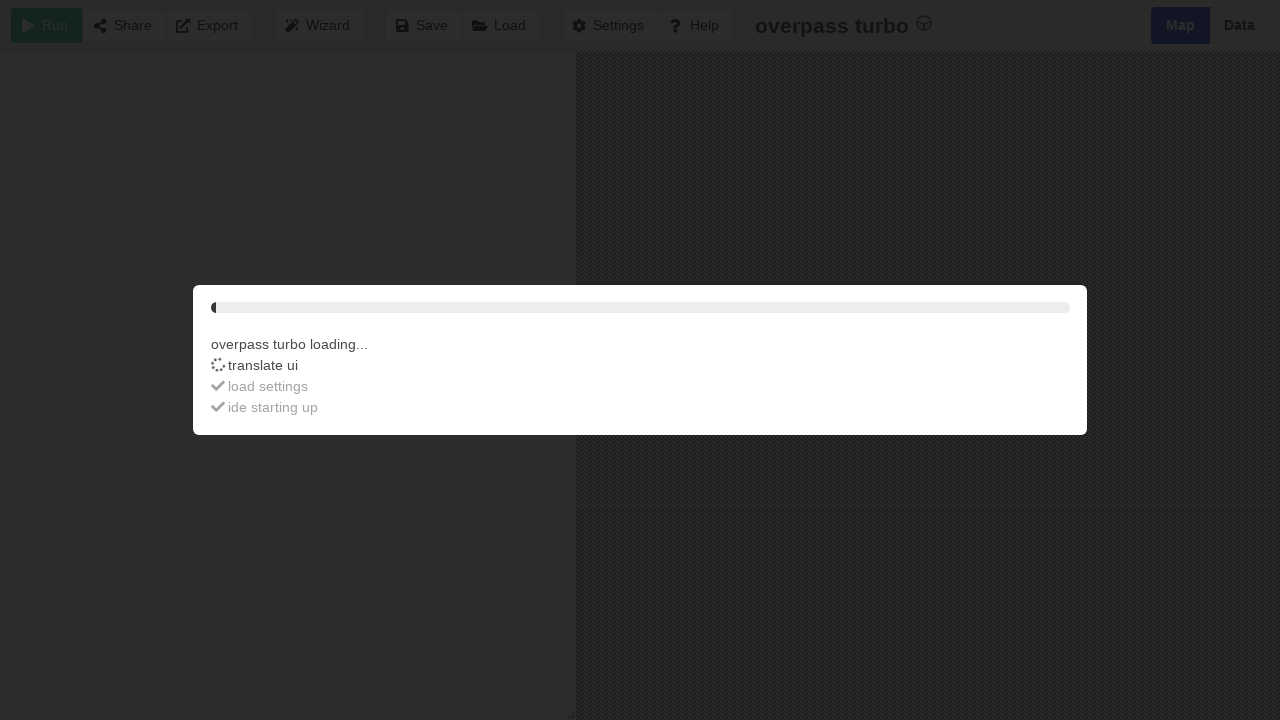

Loading indicator disappeared - query execution completed
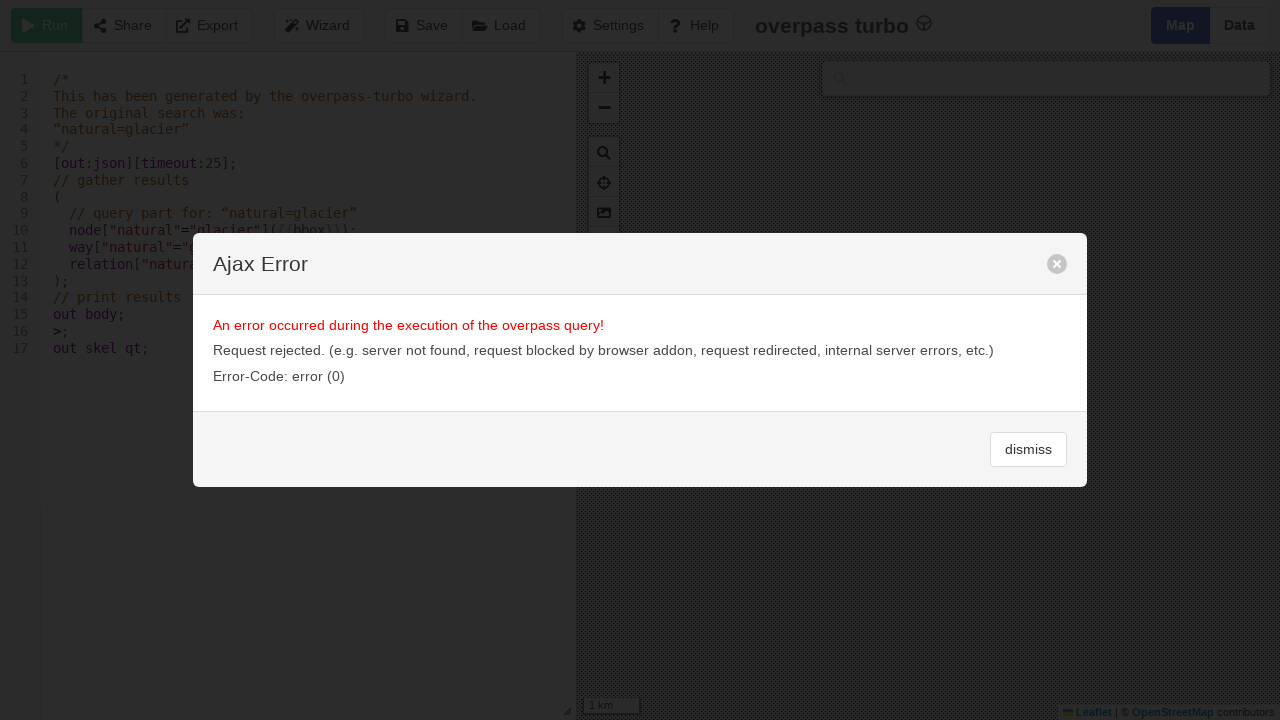

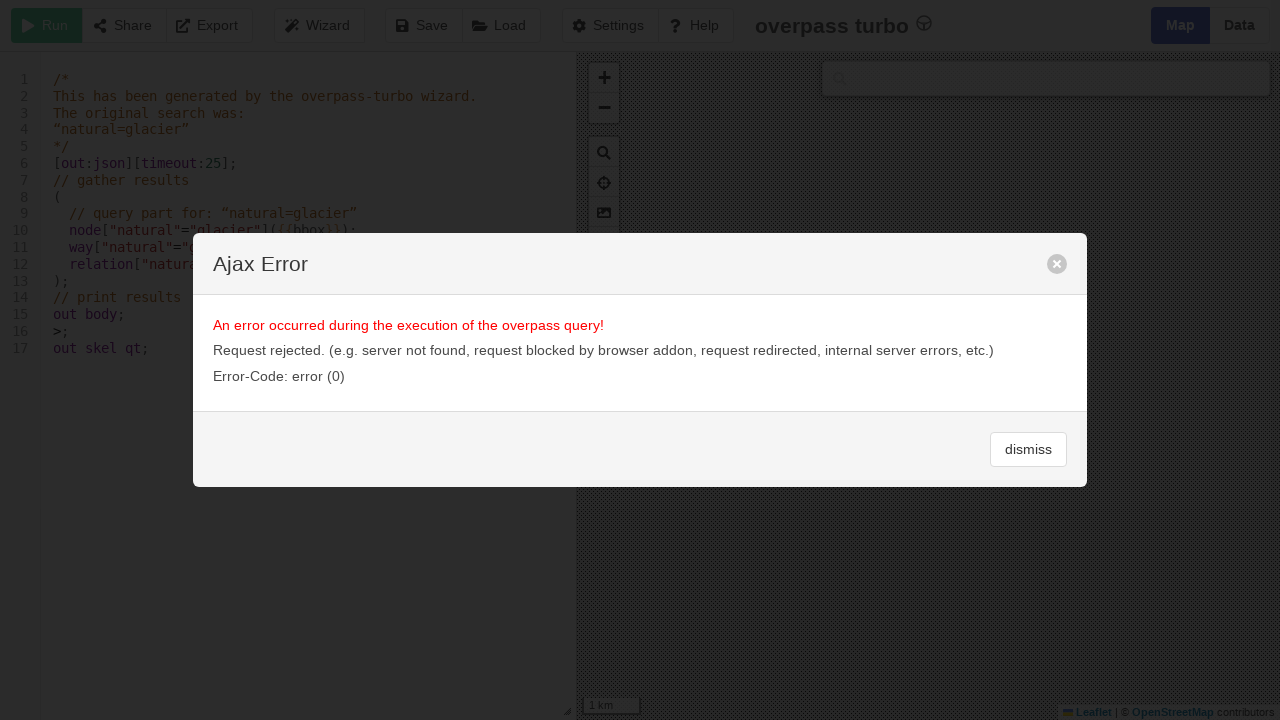